Tests scrolling to an element and filling out a form with name and date fields on a scroll practice page

Starting URL: https://formy-project.herokuapp.com/scroll

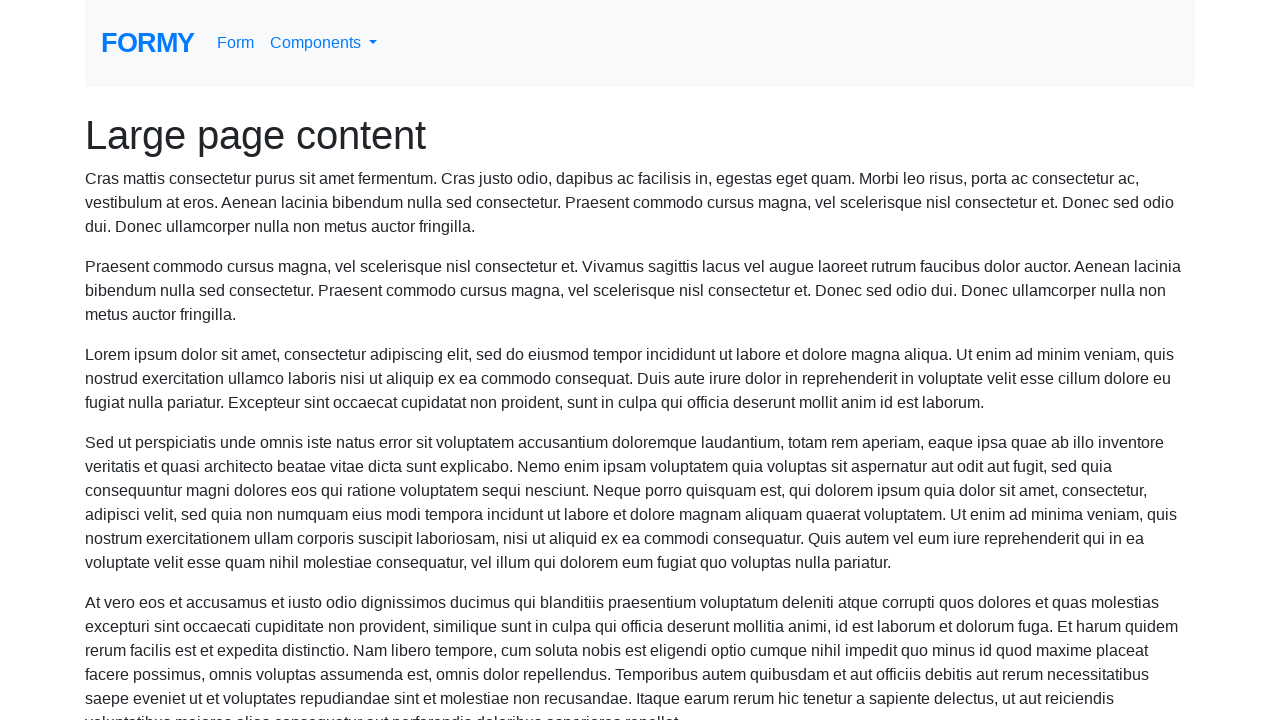

Located name input element
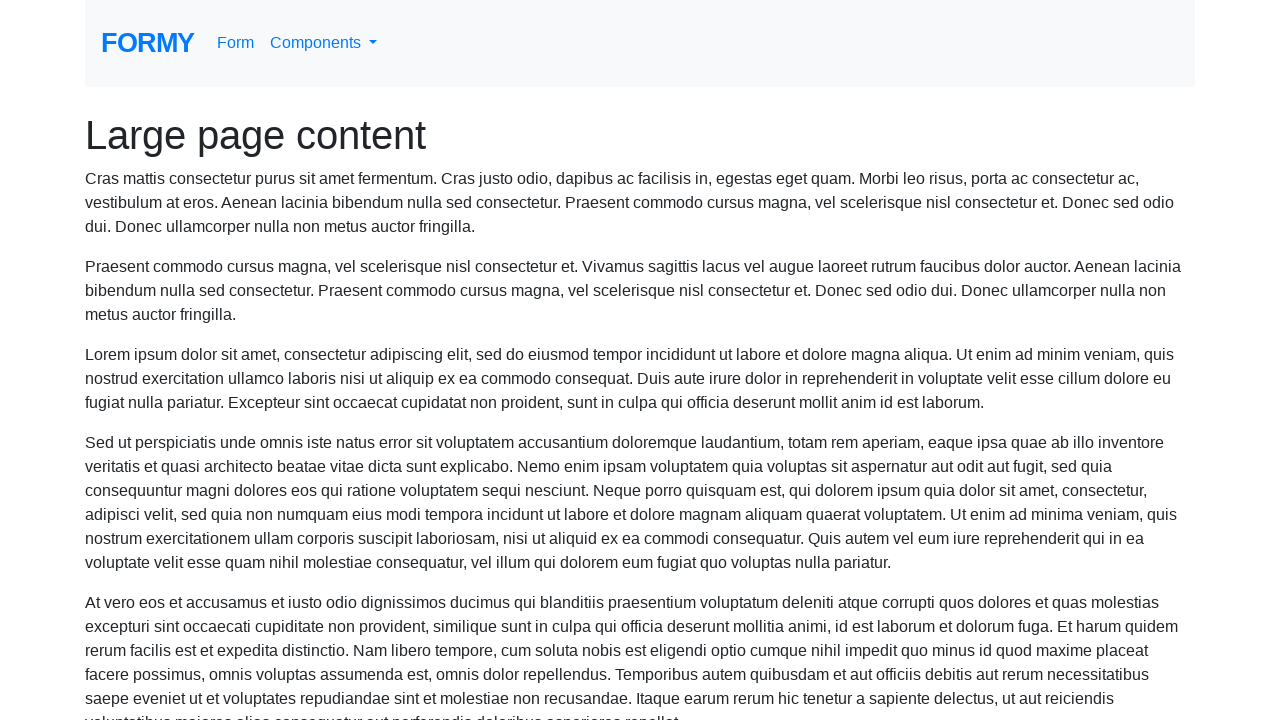

Scrolled to name input element
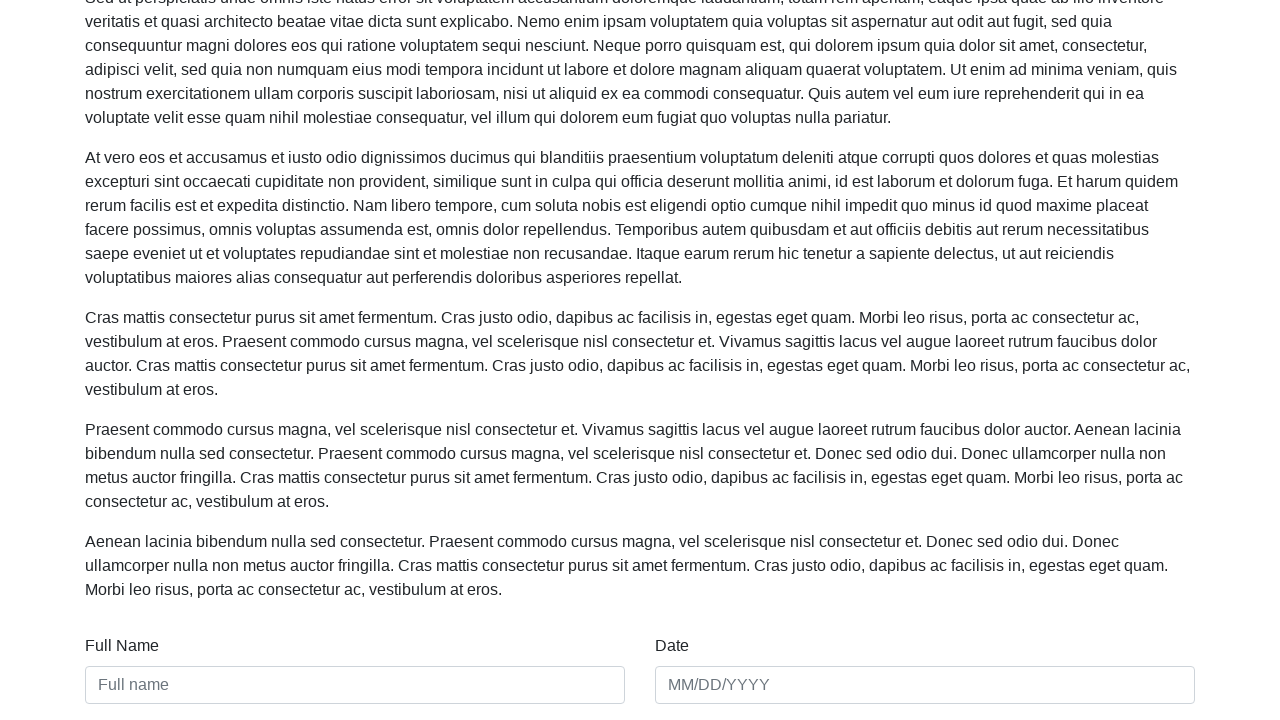

Filled name field with 'Preeti Choudhry' on #name
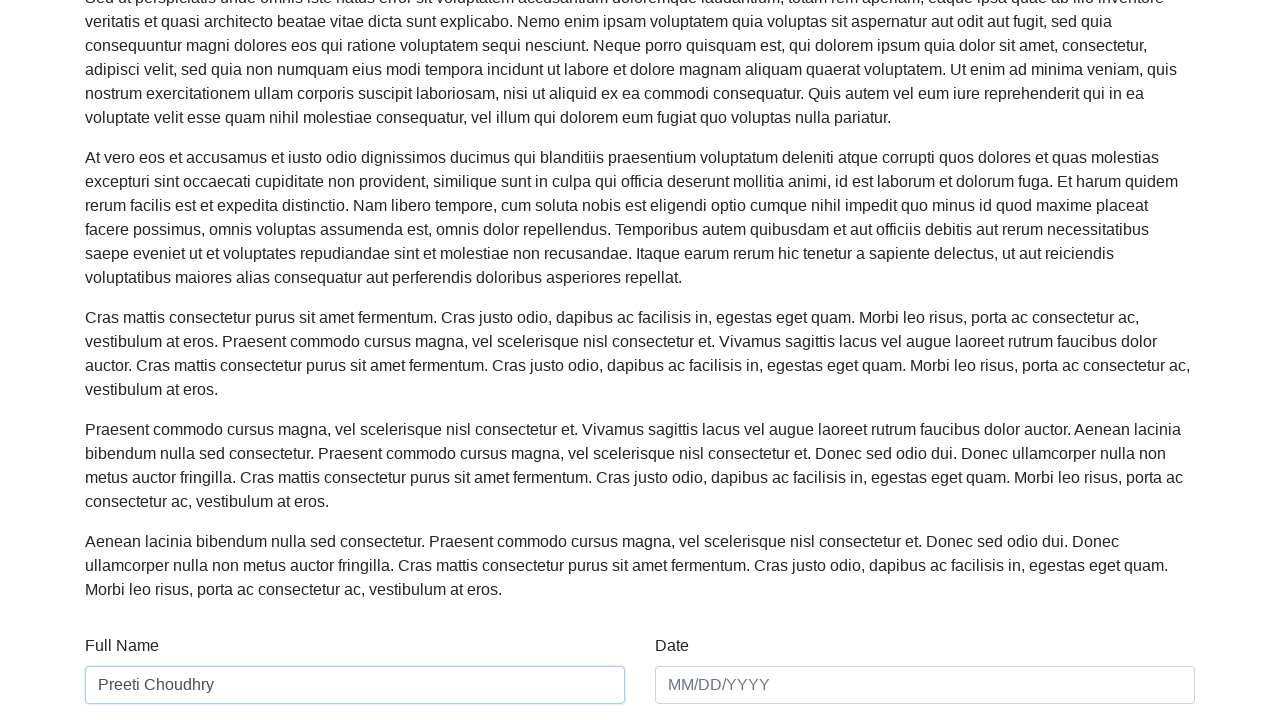

Filled date field with '01/01/2021' on #date
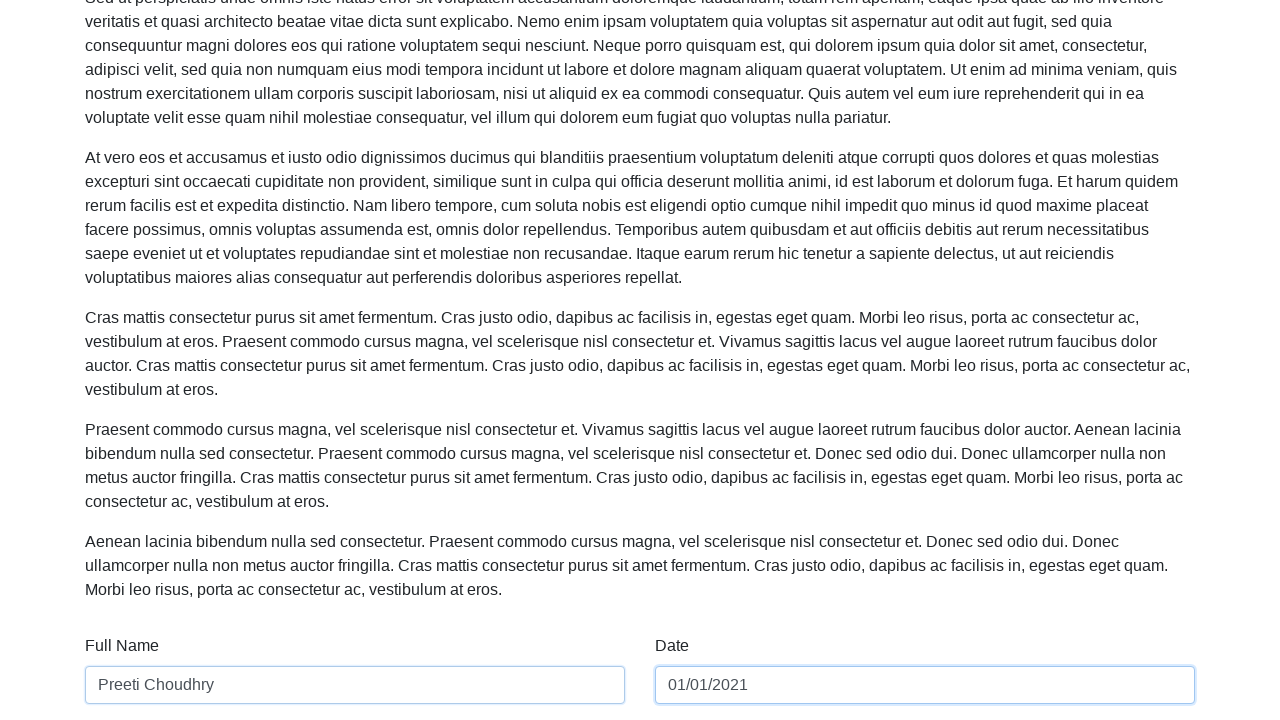

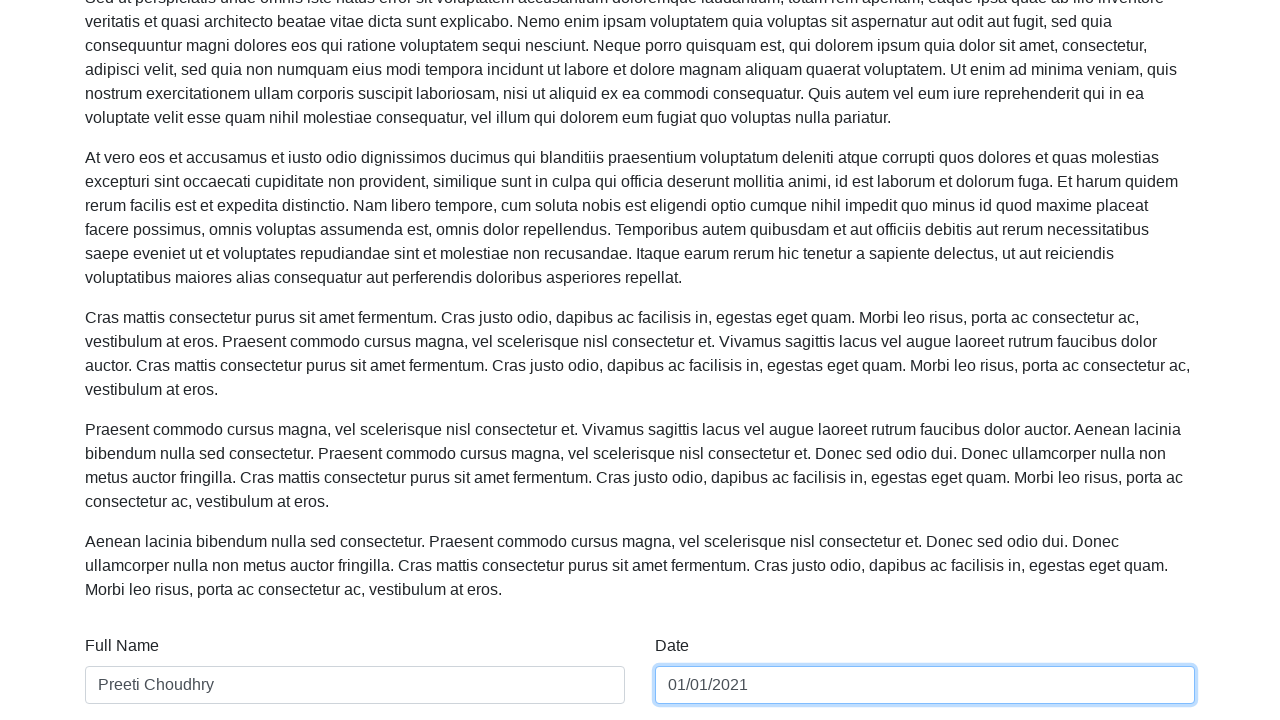